Tests checkbox functionality by verifying default states, clicking to toggle checkboxes, and confirming the state changes on a public test page.

Starting URL: http://the-internet.herokuapp.com/checkboxes

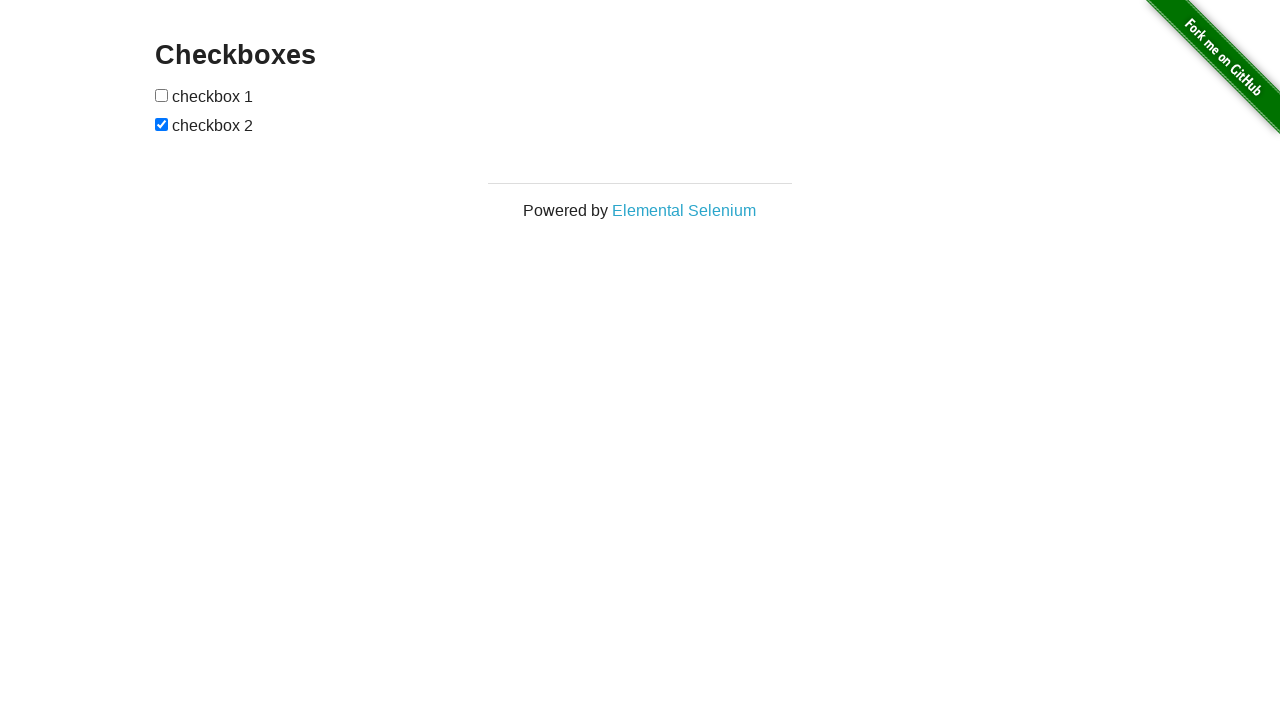

Located first checkbox element
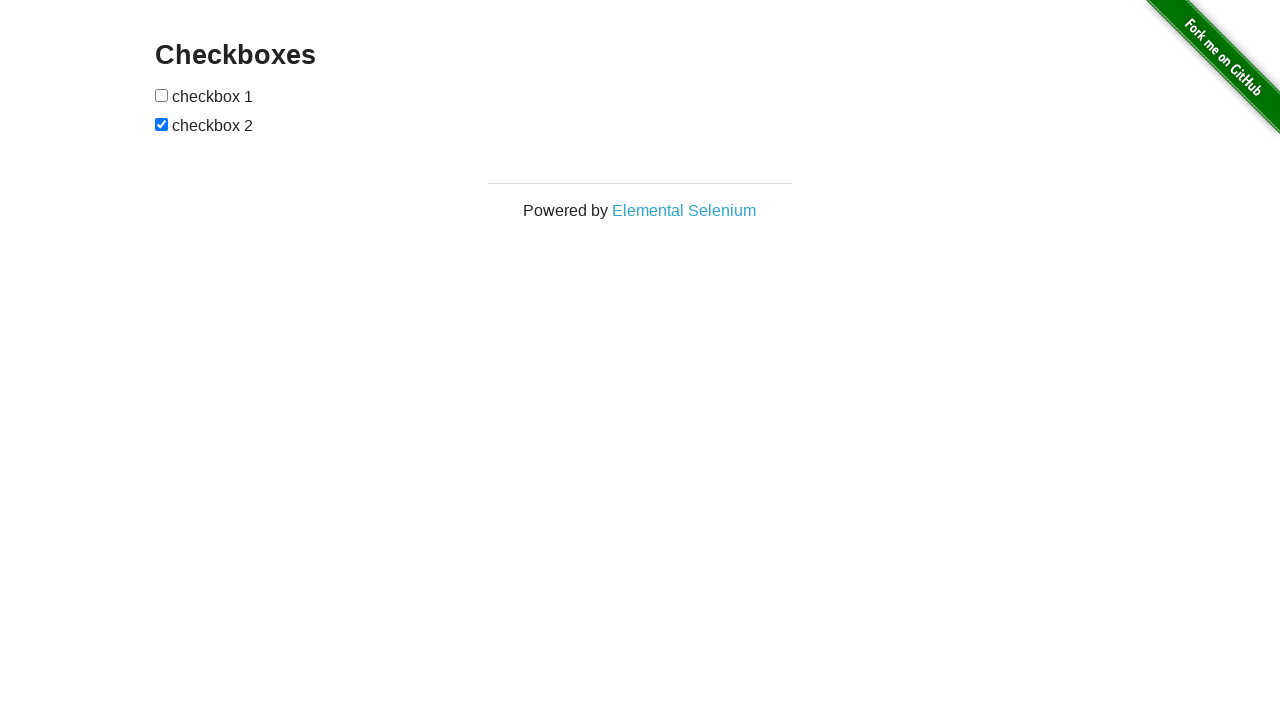

Verified checkbox 1 is not selected by default
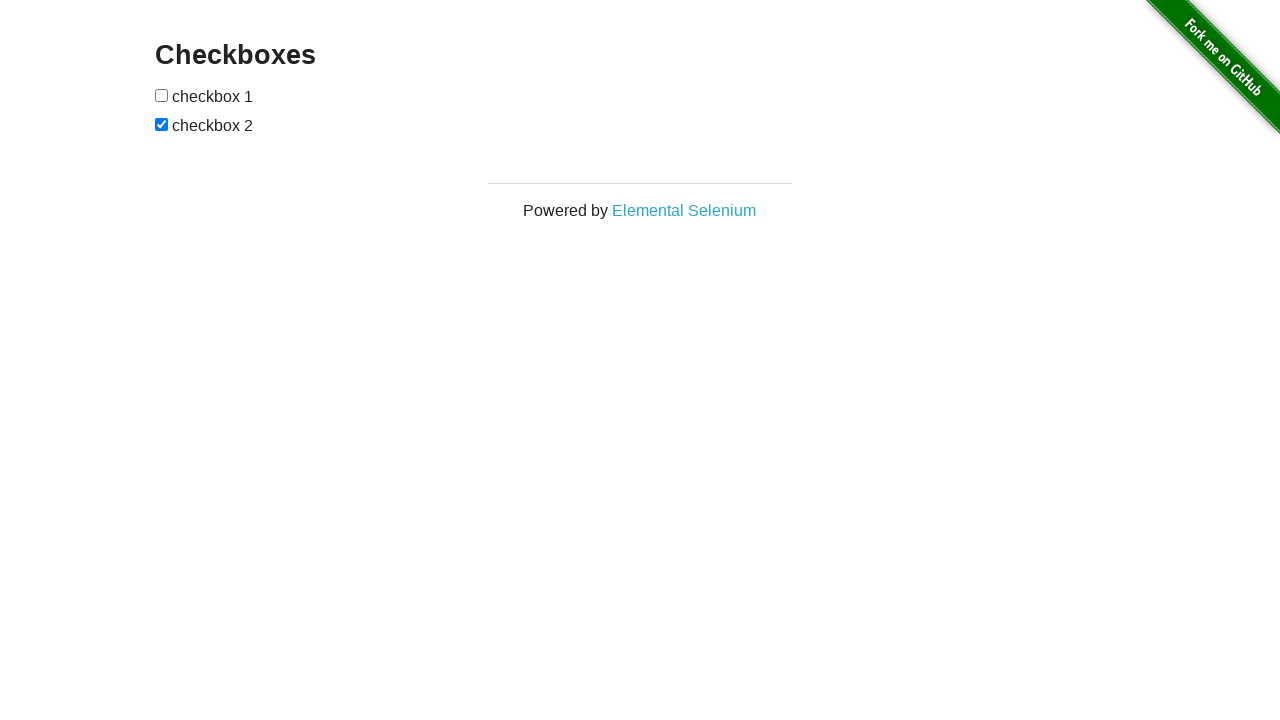

Located second checkbox element
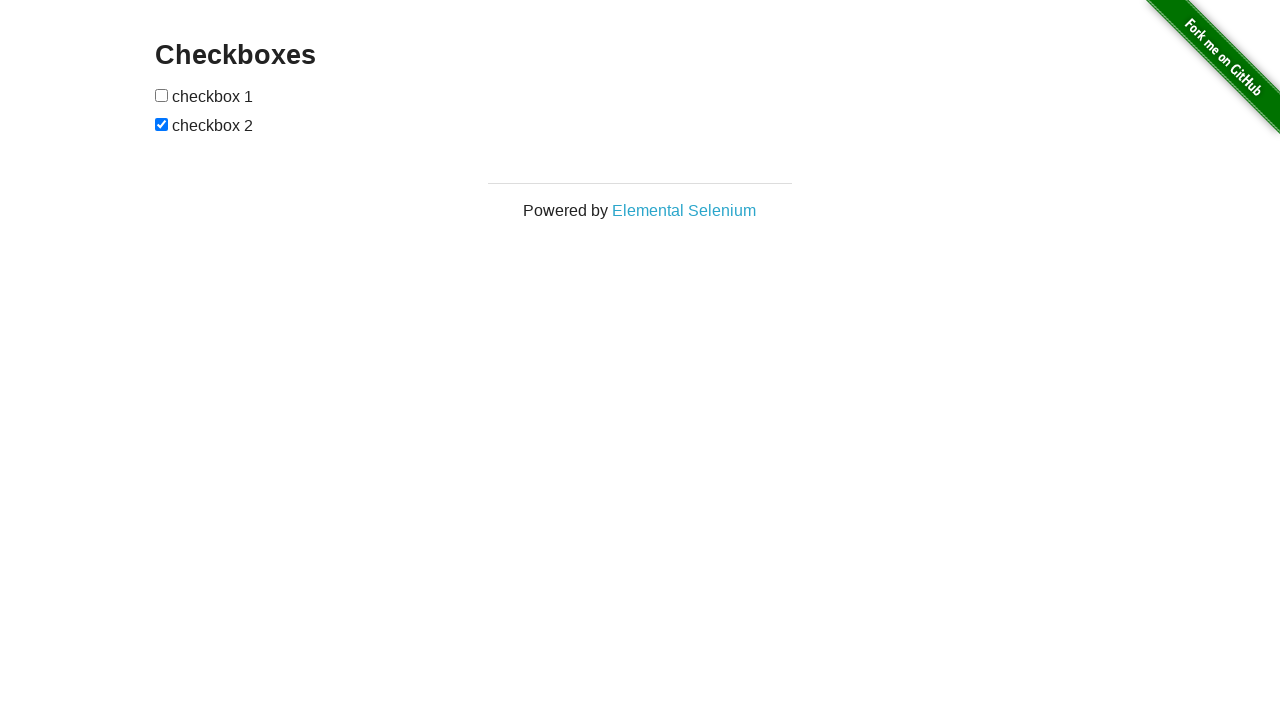

Verified checkbox 2 is selected by default
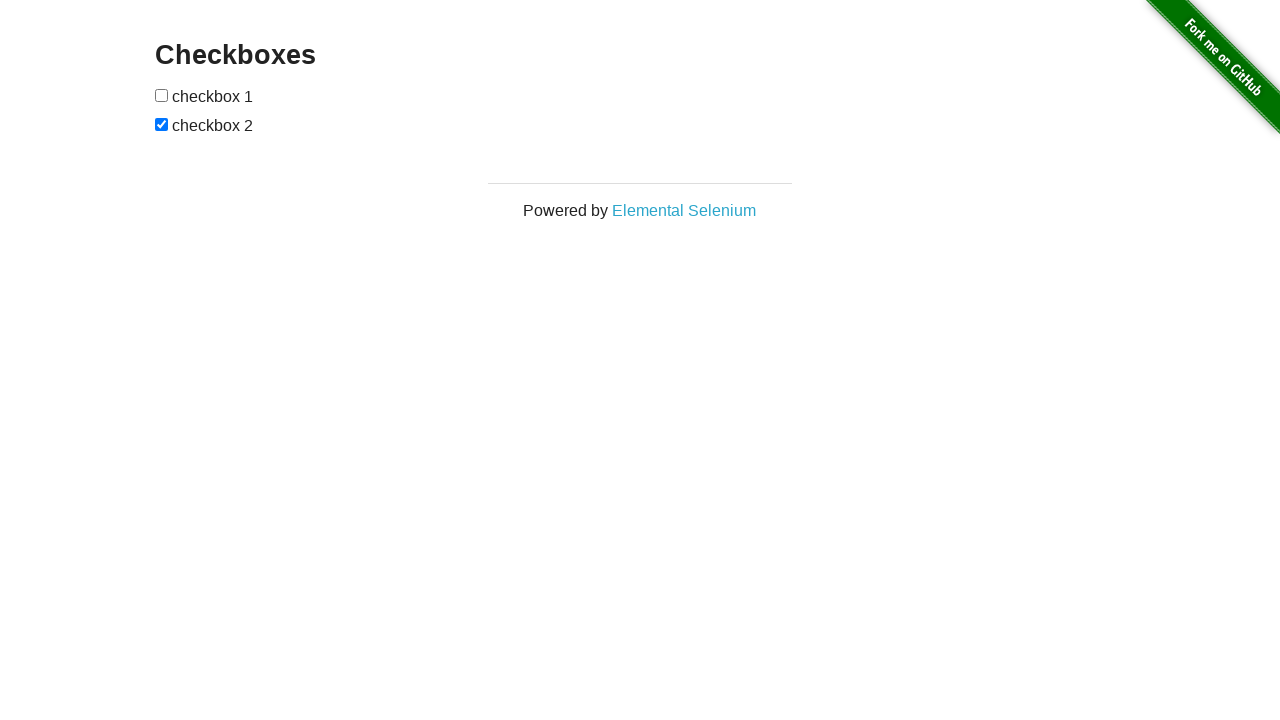

Clicked checkbox 1 to select it at (162, 95) on input[type='checkbox'] >> nth=0
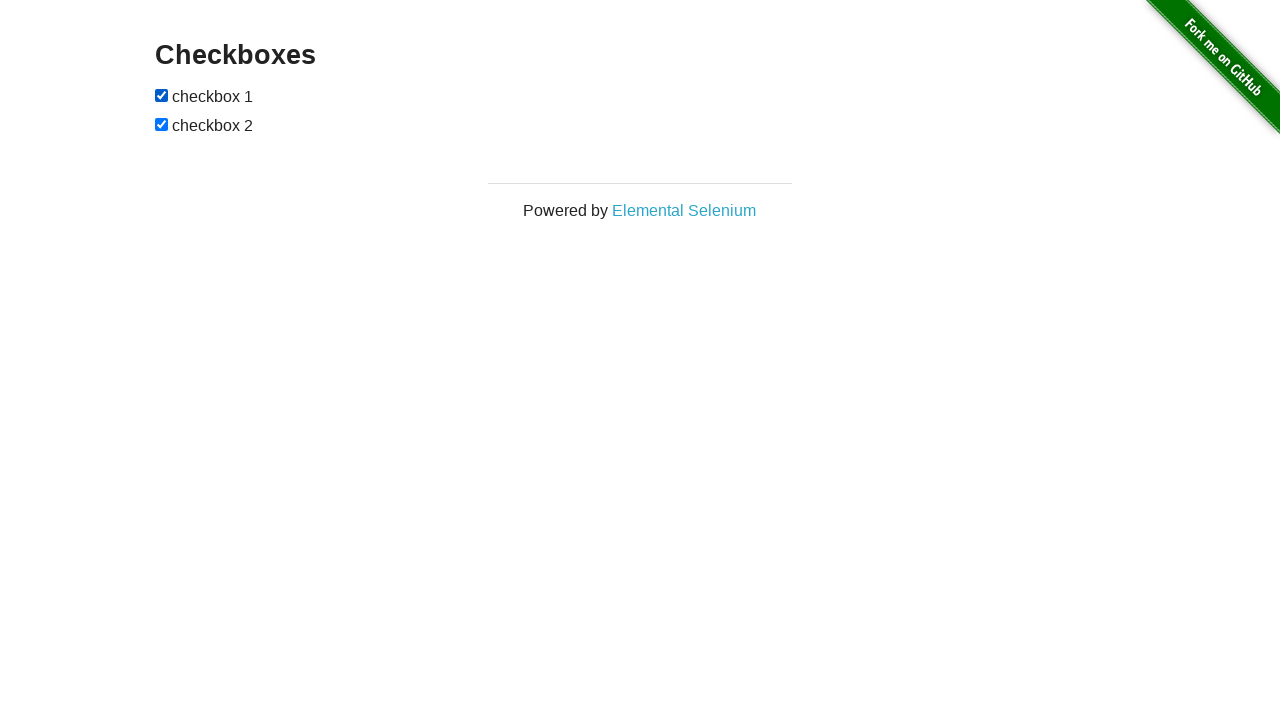

Clicked checkbox 2 to deselect it at (162, 124) on input[type='checkbox'] >> nth=1
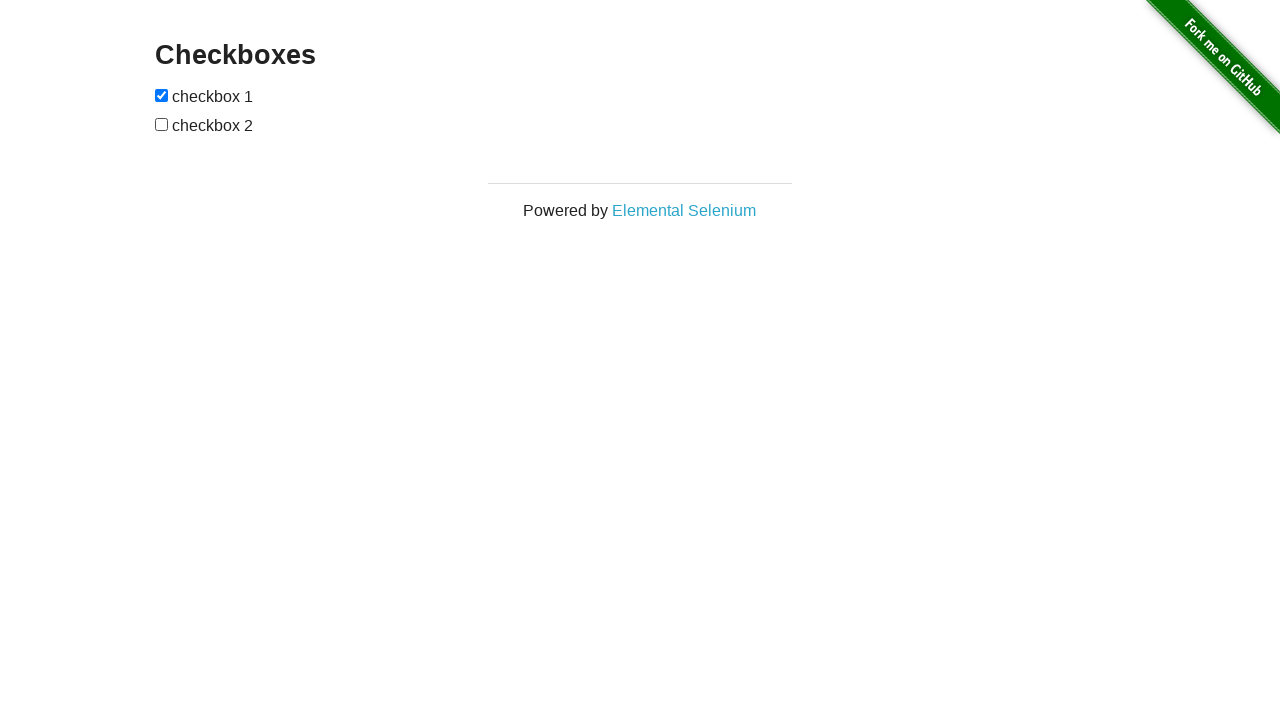

Verified checkbox 1 is now selected
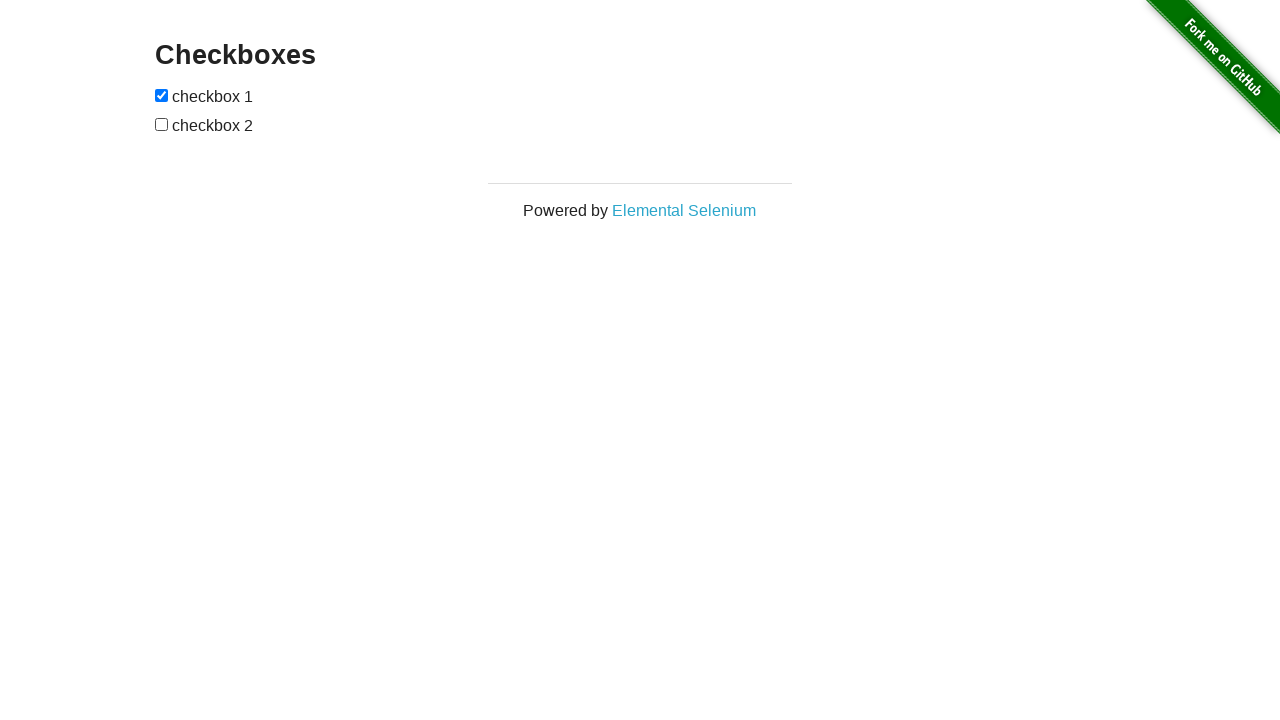

Verified checkbox 2 is now deselected
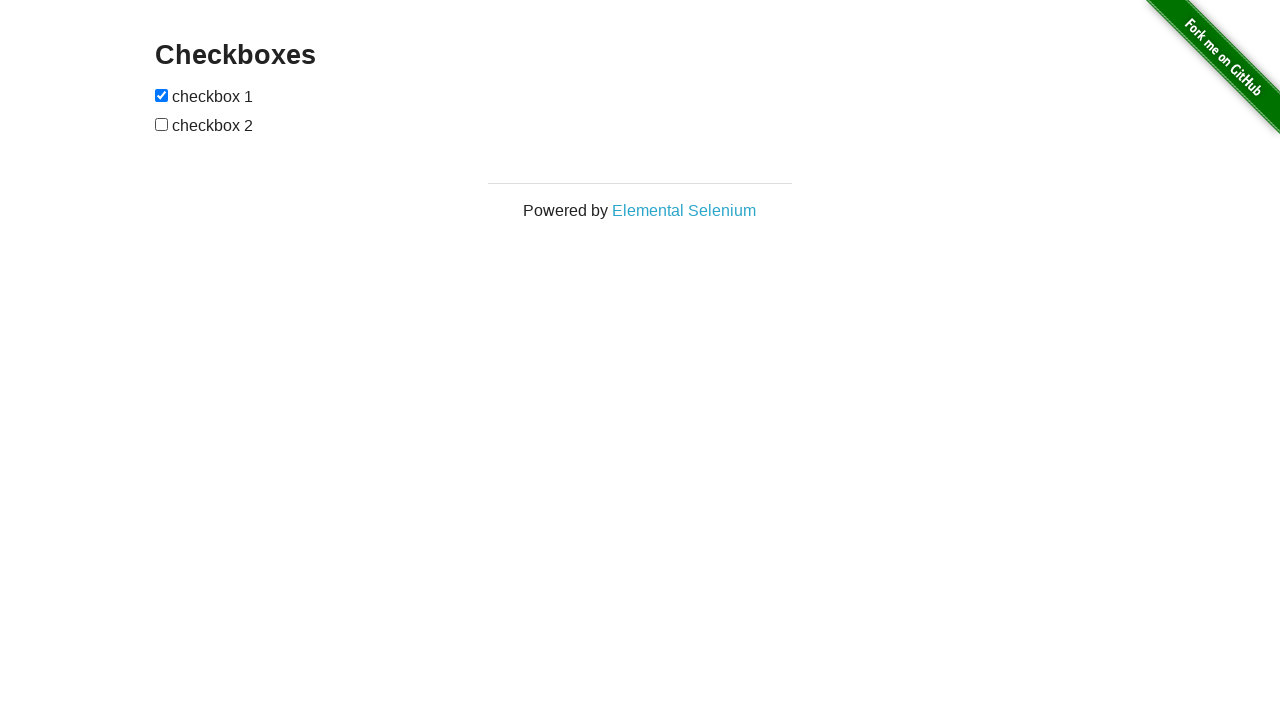

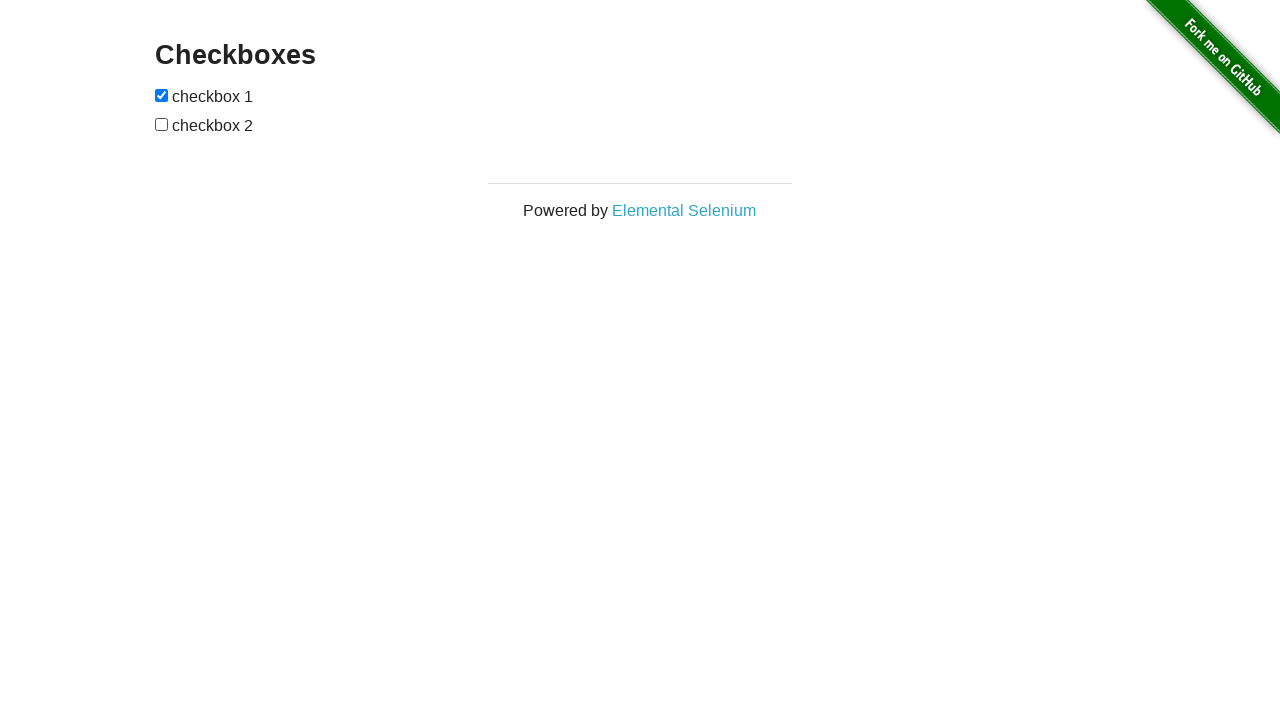